Tests a signup/contact form by filling in first name, last name, and email fields, then submitting the form by pressing Enter on the submit button.

Starting URL: https://secure-retreat-92358.herokuapp.com/

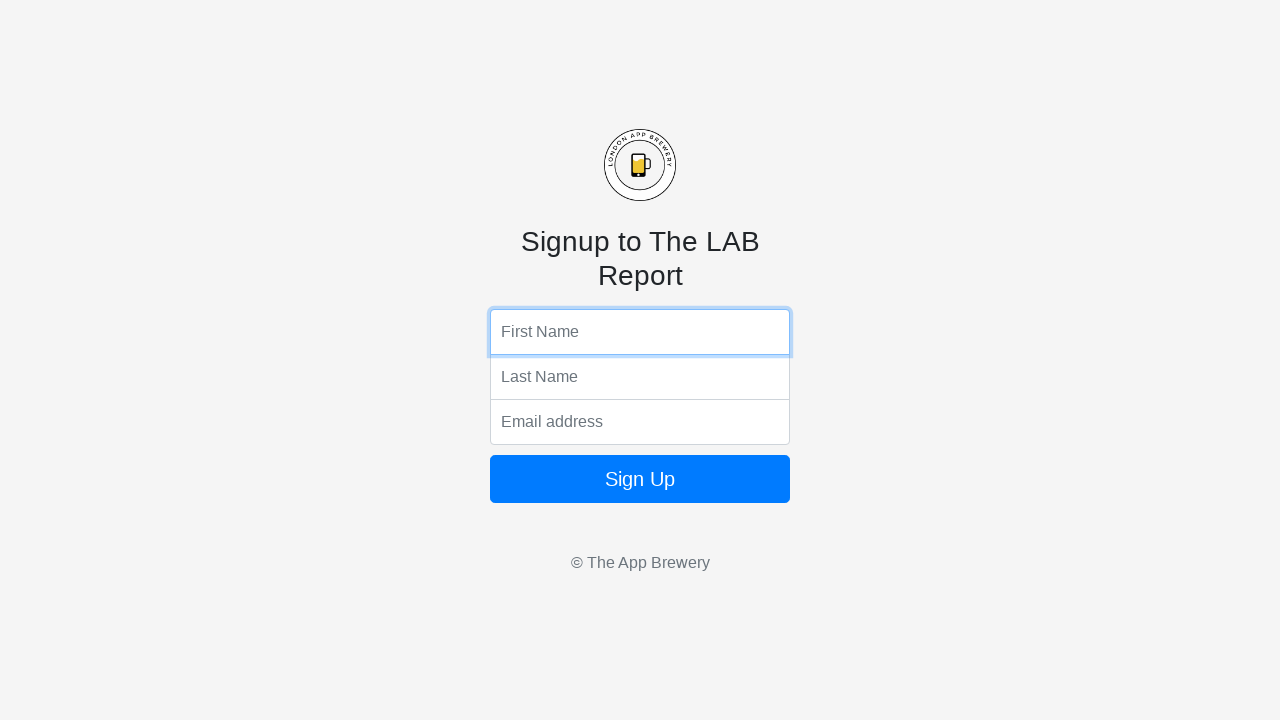

Filled first name field with 'Marcus' on input[name='fName']
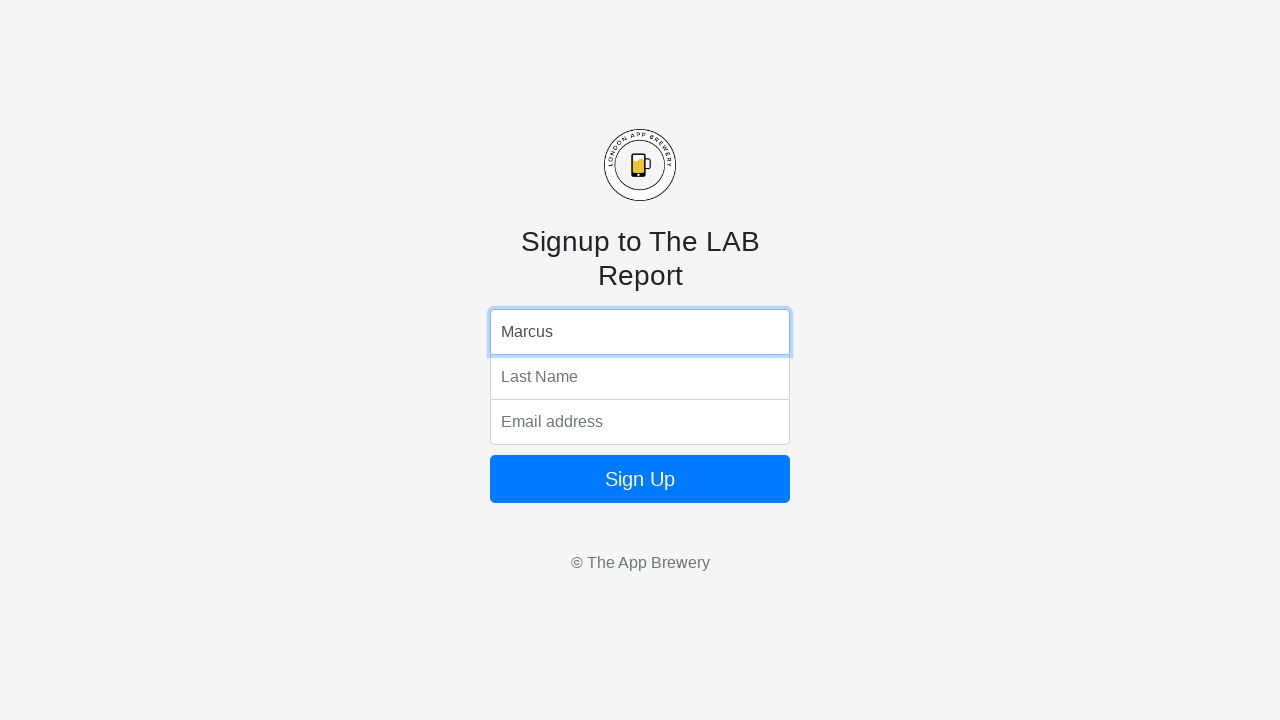

Filled last name field with 'Thompson' on input[name='lName']
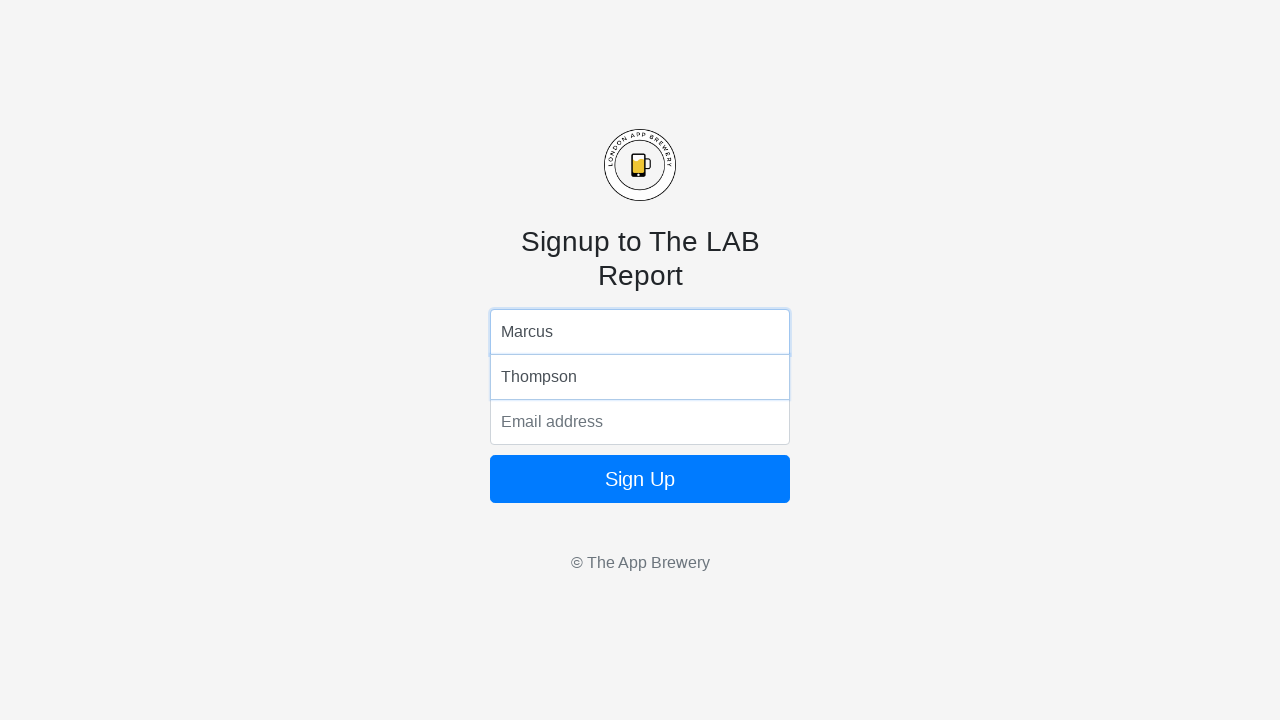

Filled email field with 'marcus.thompson@example.com' on input[name='email']
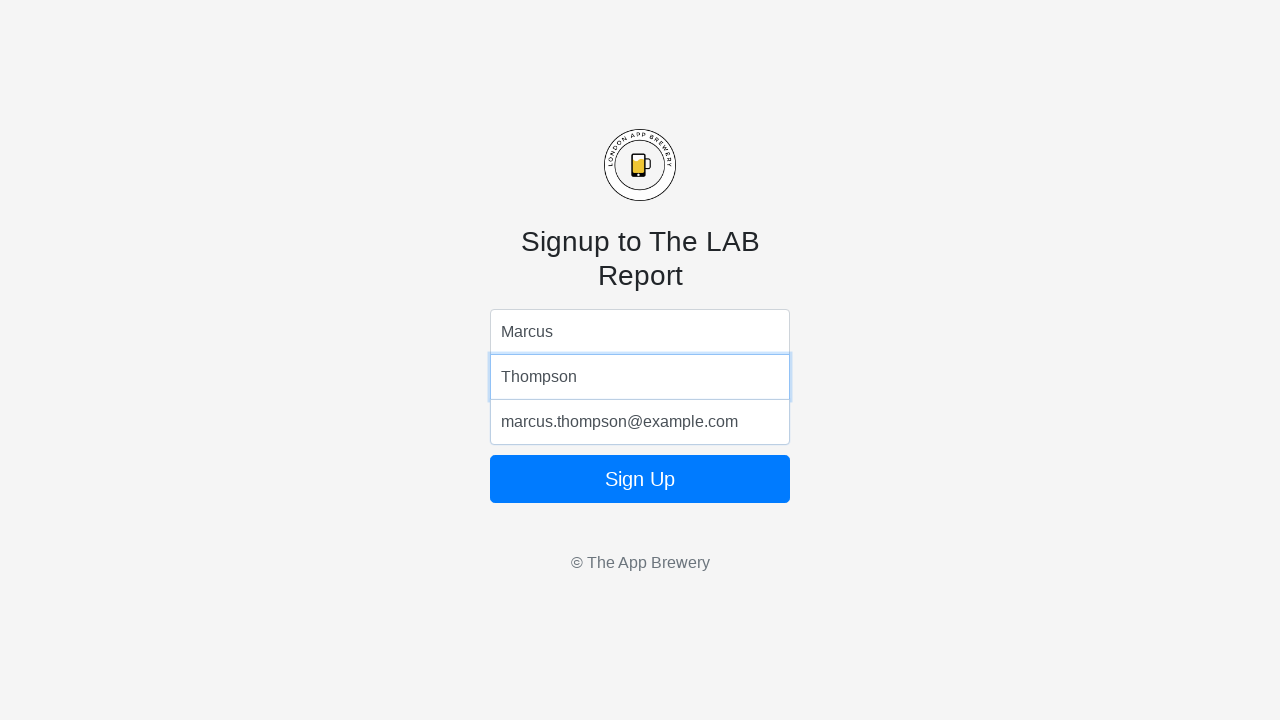

Clicked submit button to submit the form at (640, 479) on .btn
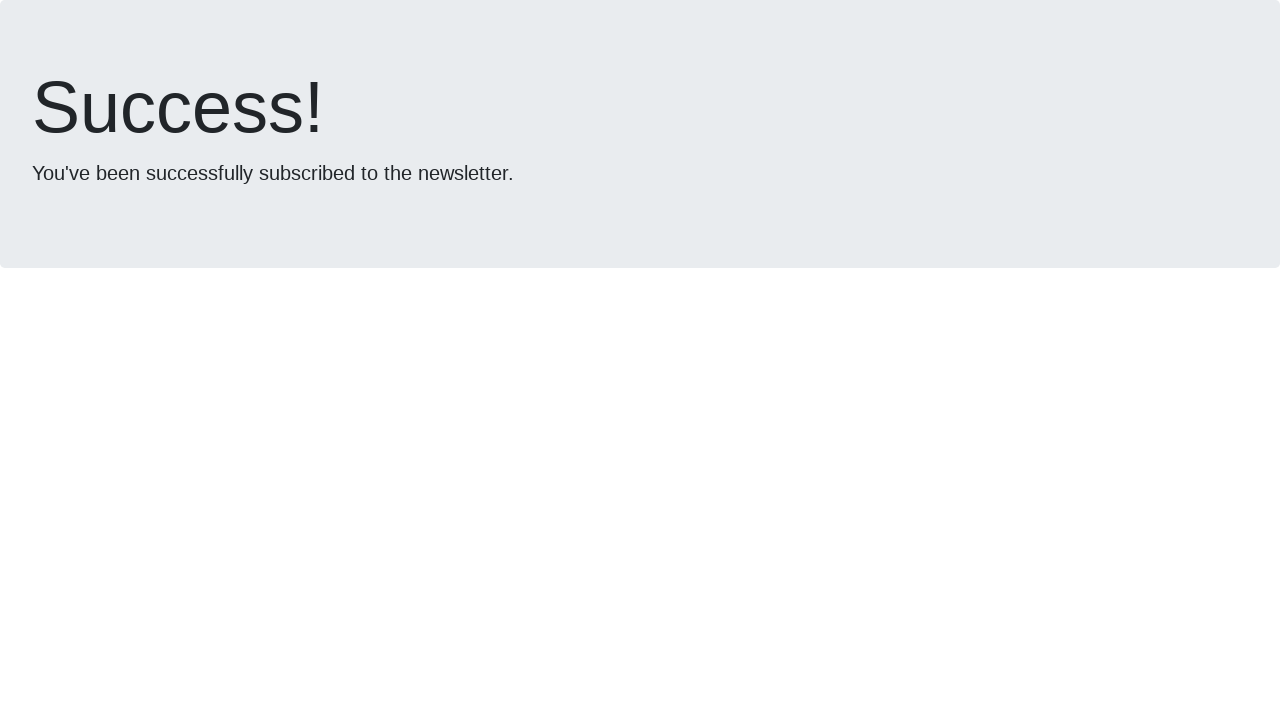

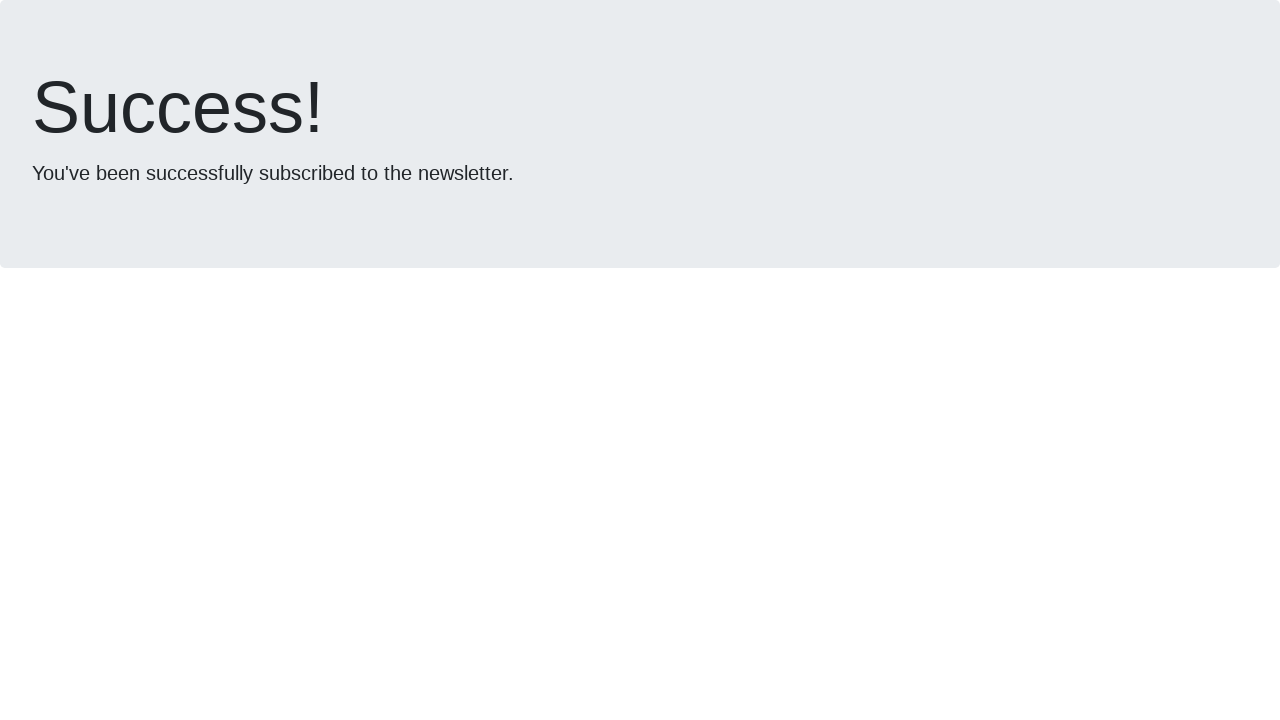